Tests text input with keyboard actions including select all and delete

Starting URL: https://www.letskodeit.com/practice

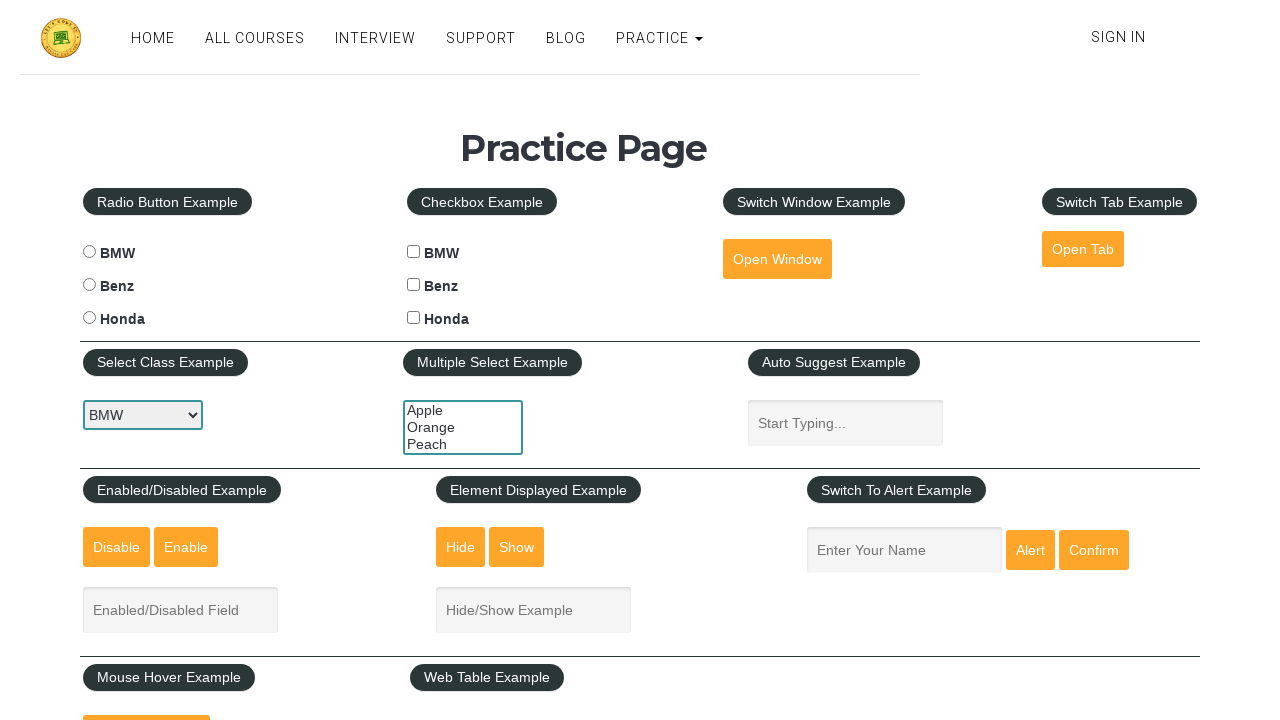

Navigated to practice page
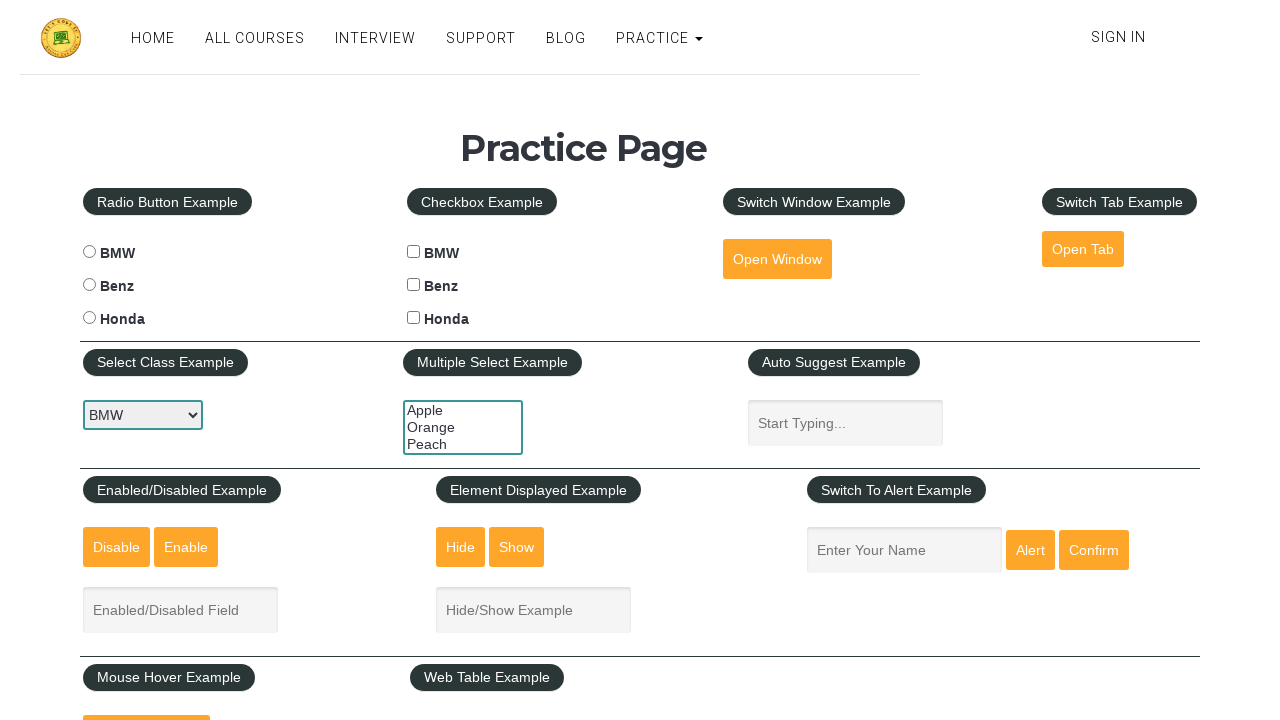

Filled autosuggest field with 'write your comments here' on #autosuggest
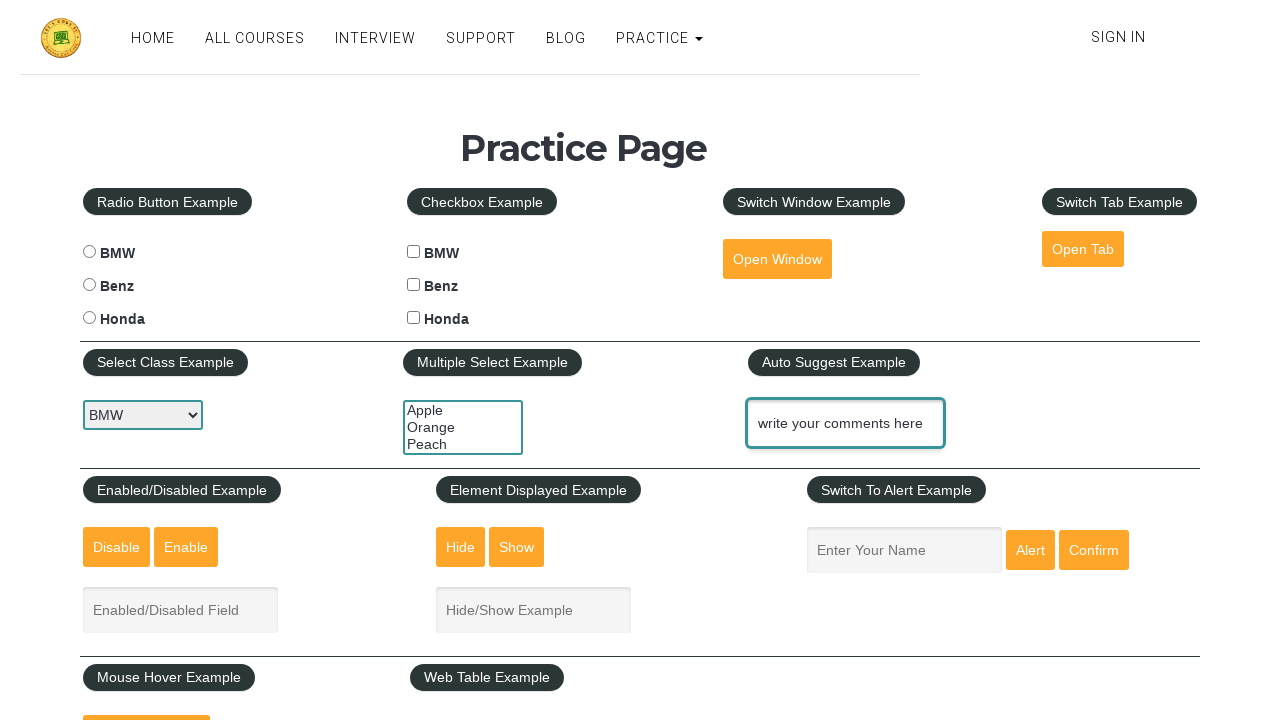

Selected all text in autosuggest field with Control+A on #autosuggest
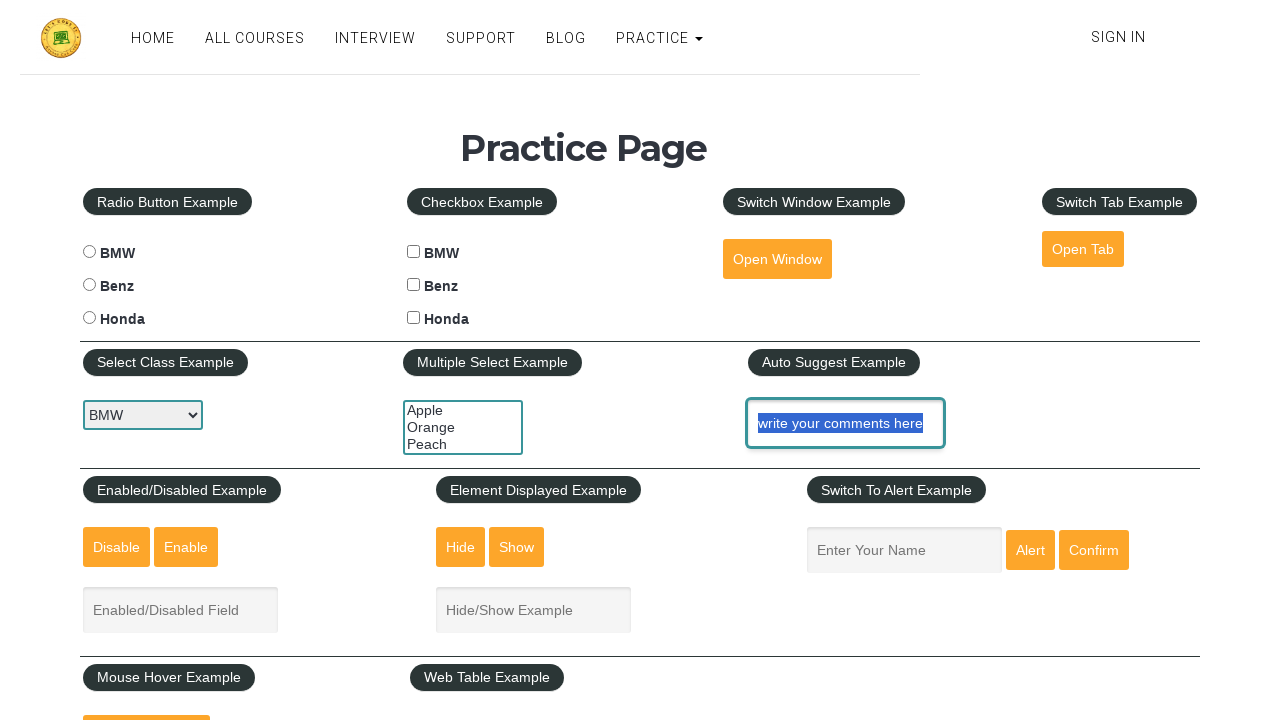

Deleted all selected text from autosuggest field on #autosuggest
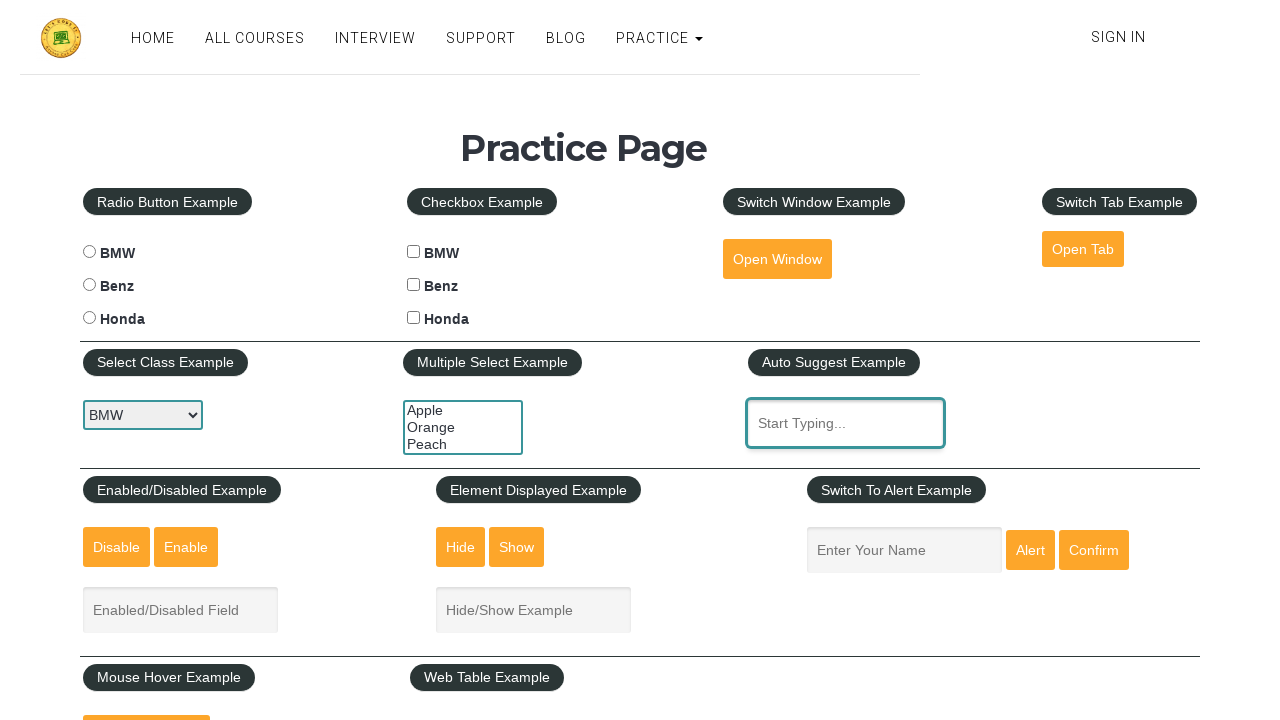

Filled autosuggest field with 'comment box' on #autosuggest
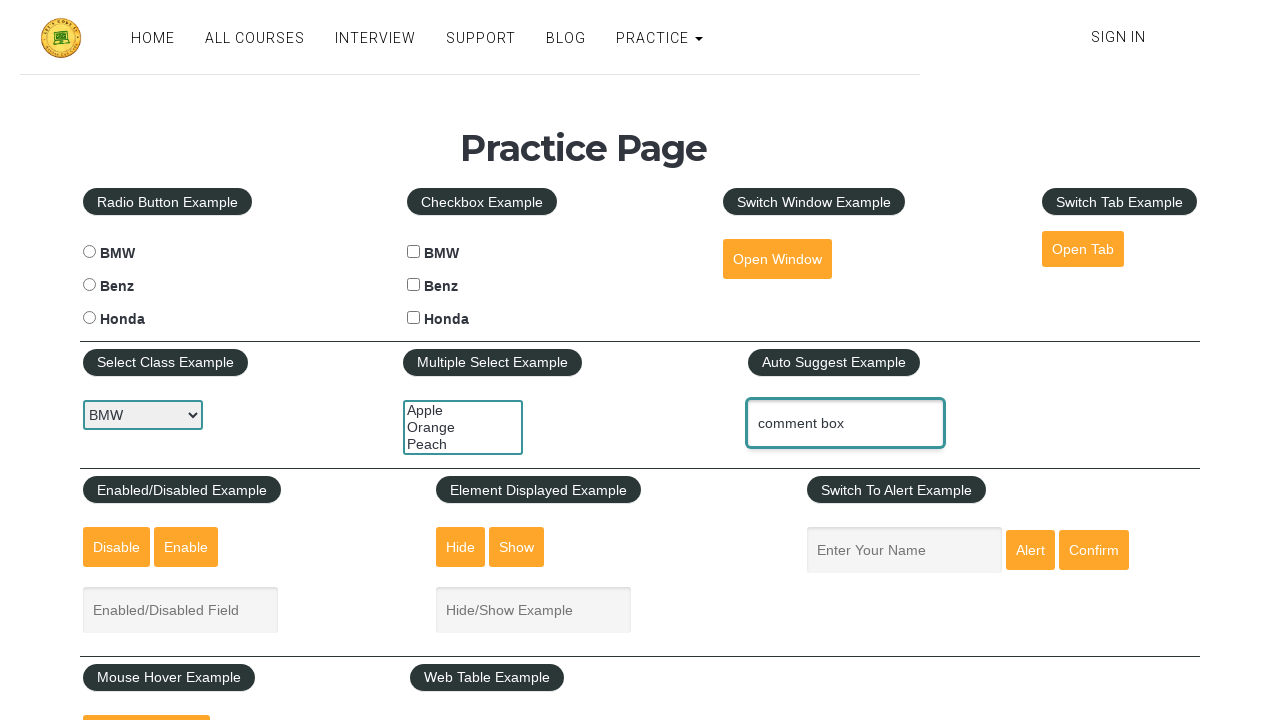

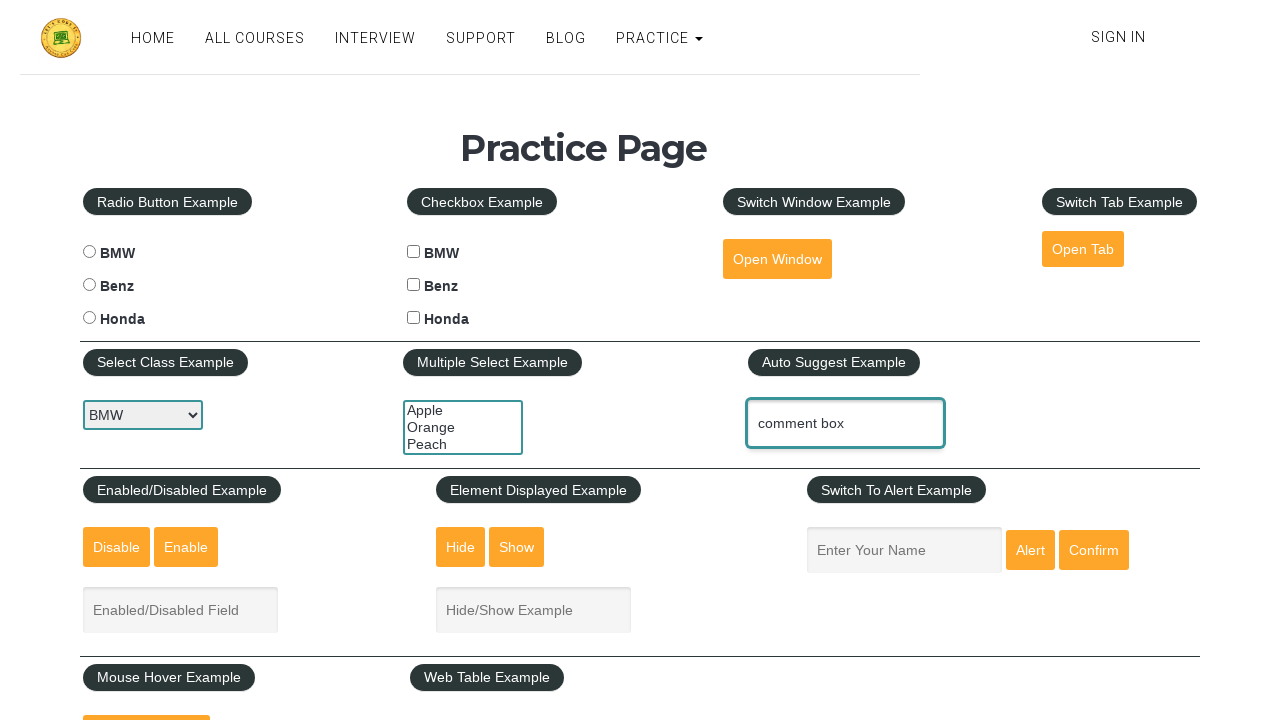